Tests mouse hover functionality by hovering over a menu element to reveal sub-menu items

Starting URL: https://demoqa.com/menu/

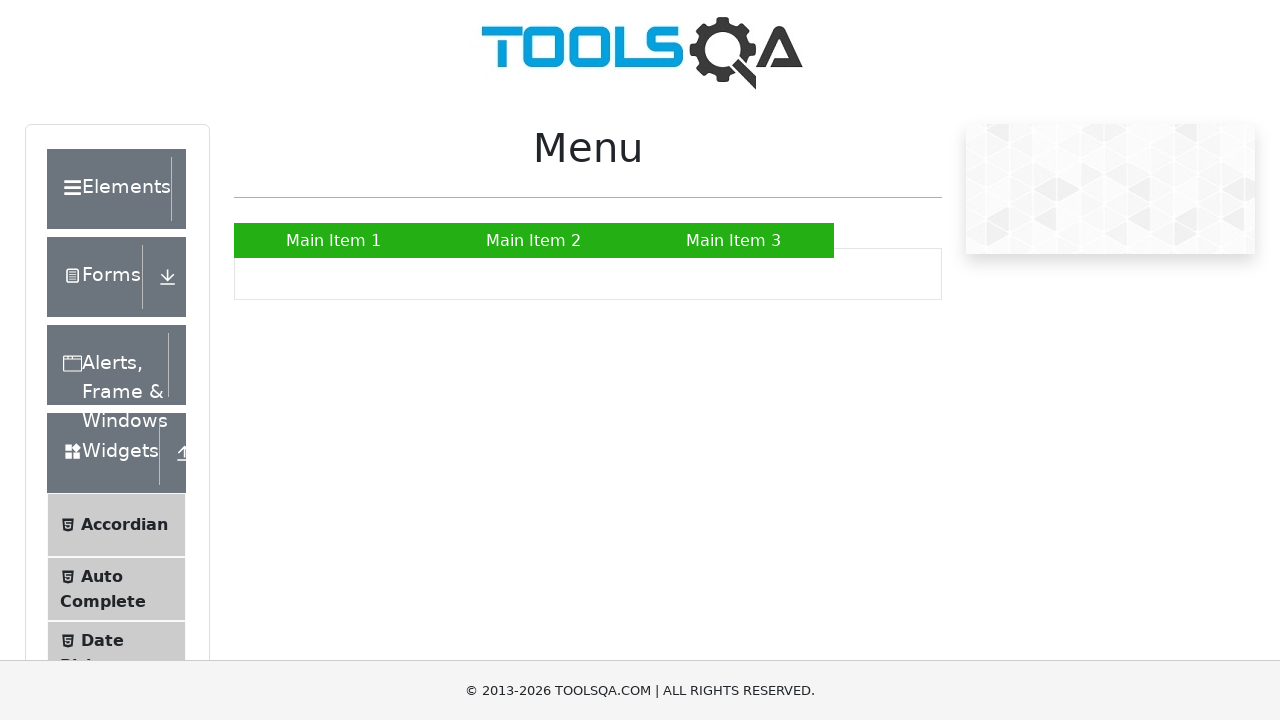

Located menu item element using XPath
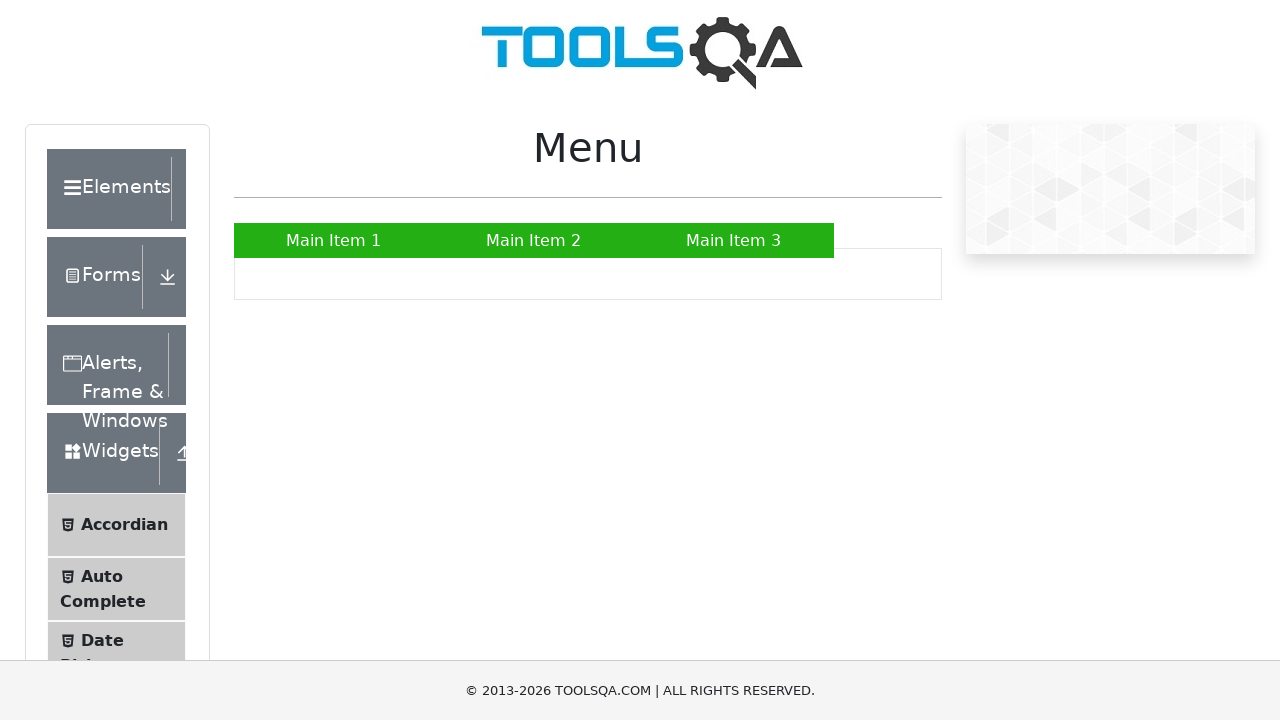

Hovered over menu item to reveal sub-menu at (534, 240) on xpath=//*[@id="nav"]/li[2]/a
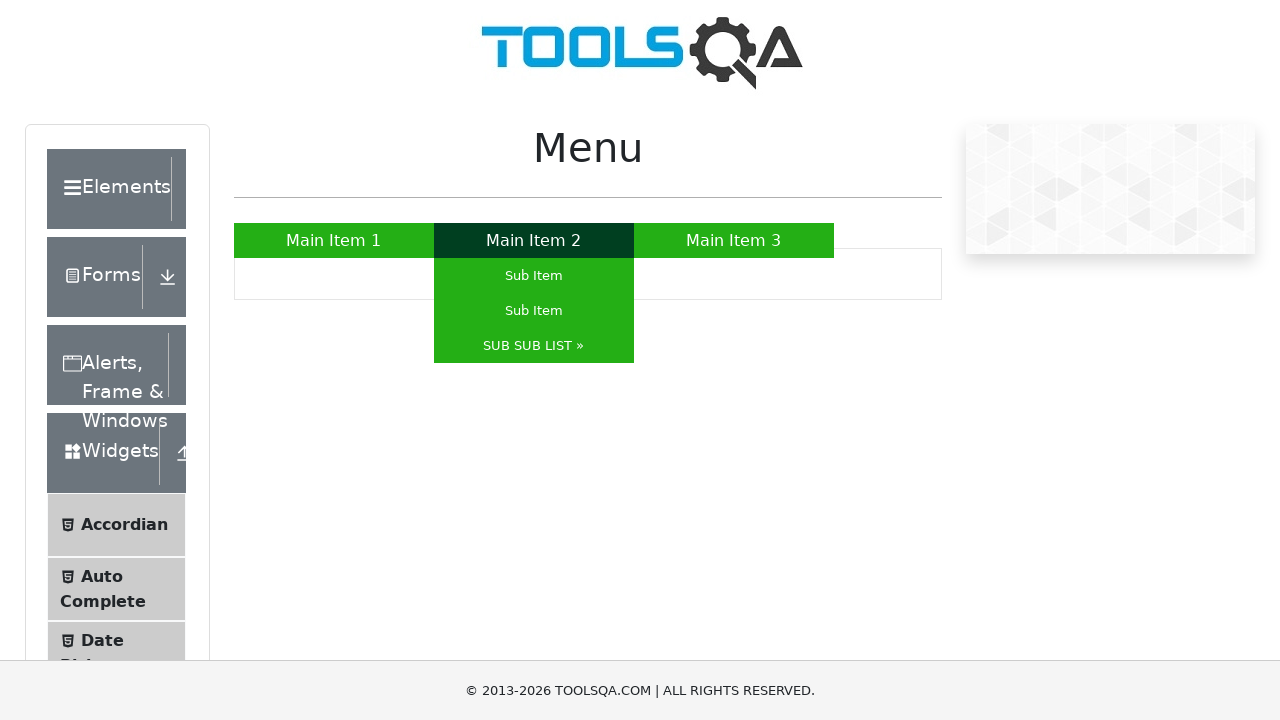

Waited 1 second for hover effect to display
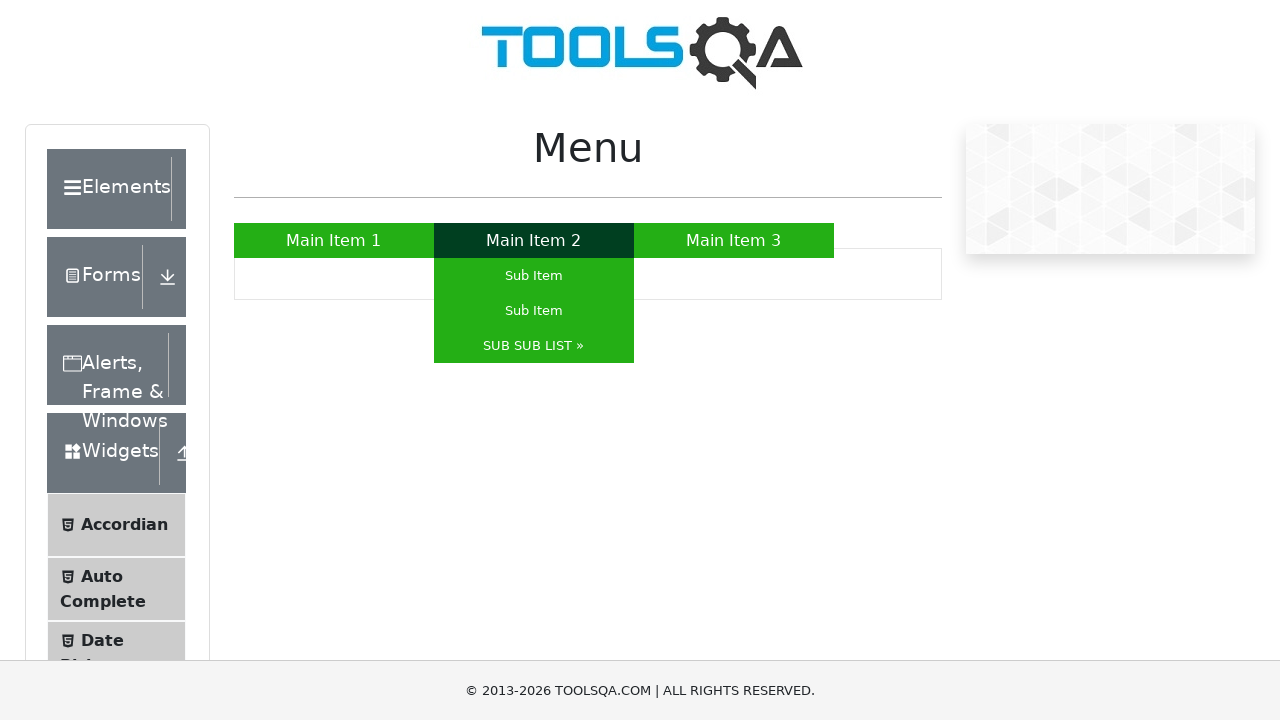

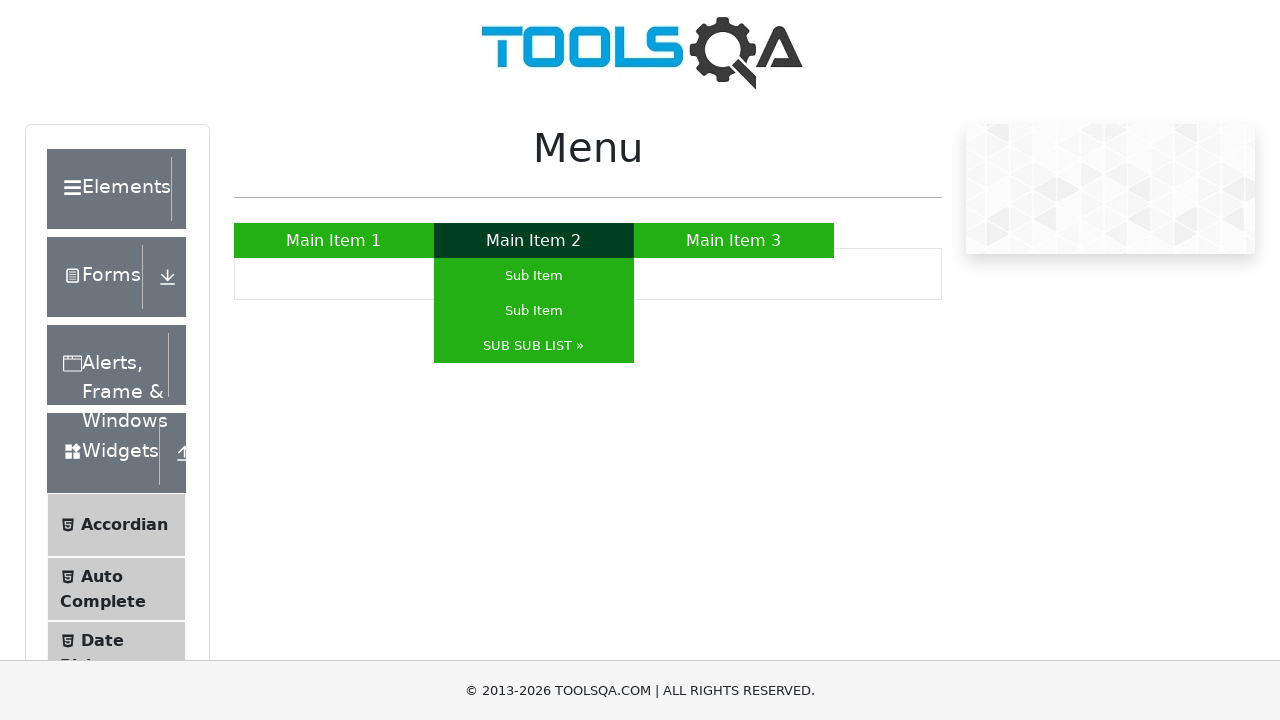